Tests marking all todo items as completed using the "Mark all as complete" checkbox

Starting URL: https://demo.playwright.dev/todomvc

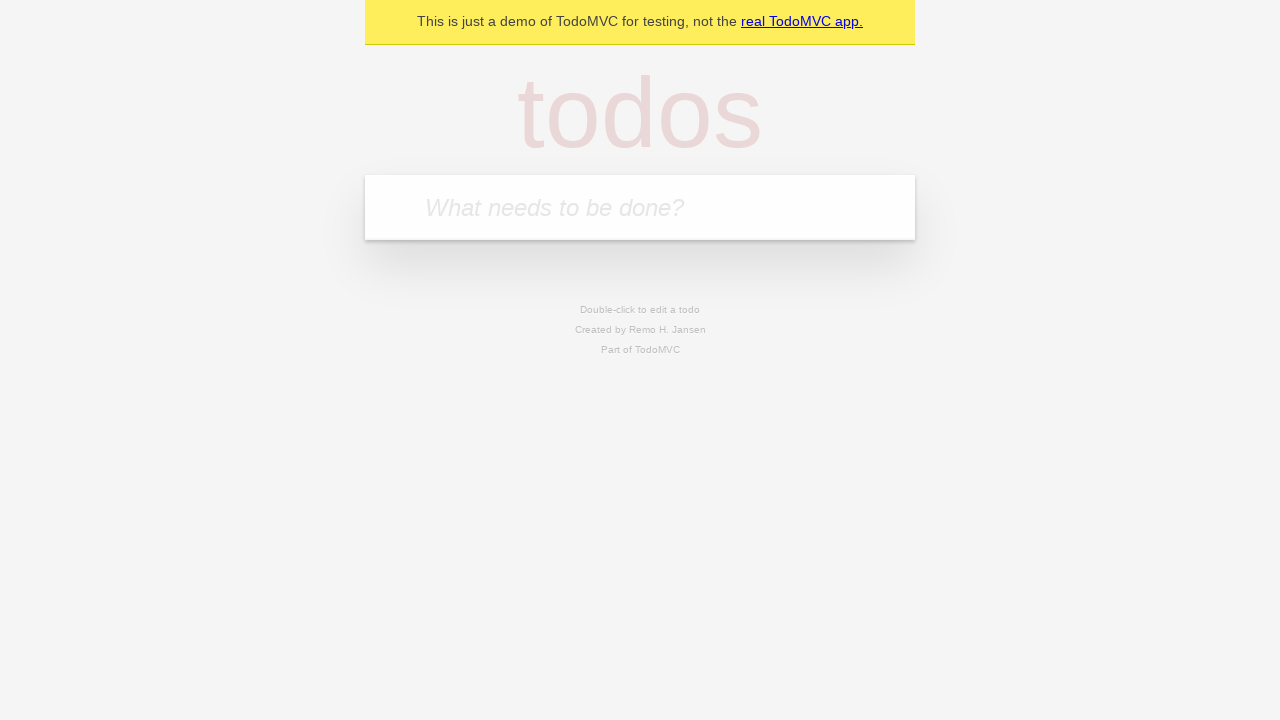

Filled todo input with 'buy some cheese' on internal:attr=[placeholder="What needs to be done?"i]
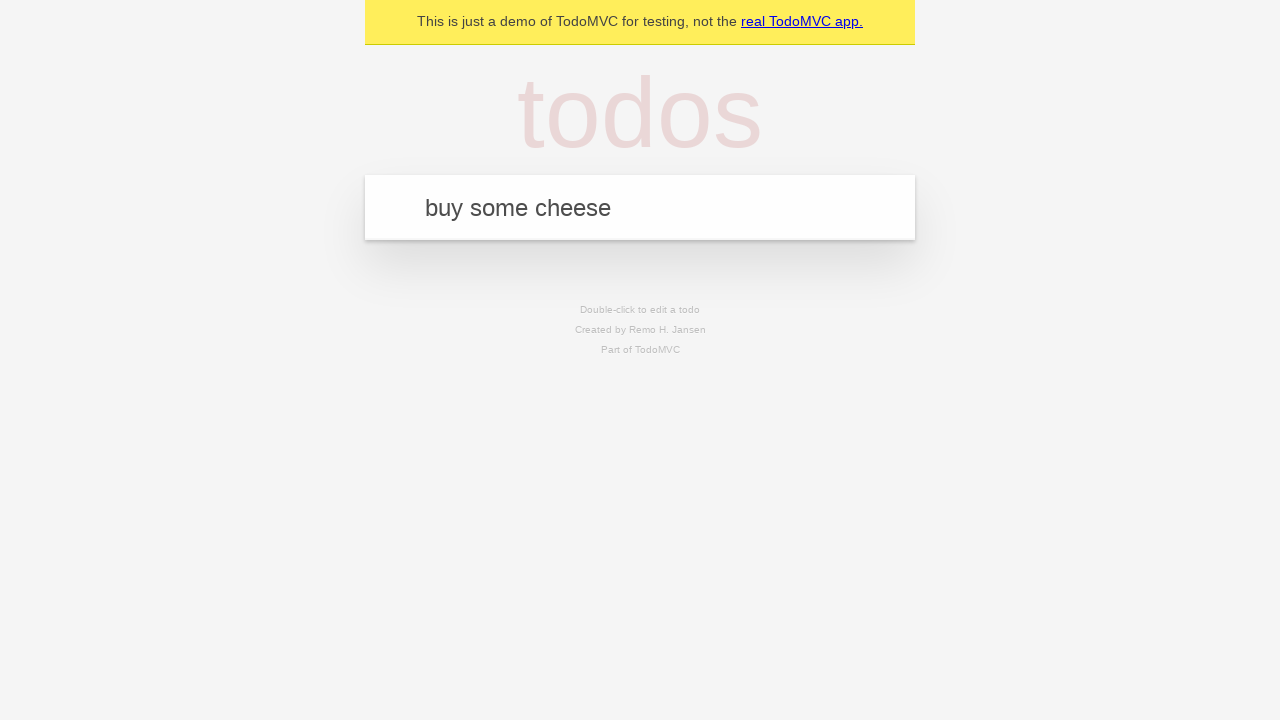

Pressed Enter to add first todo item on internal:attr=[placeholder="What needs to be done?"i]
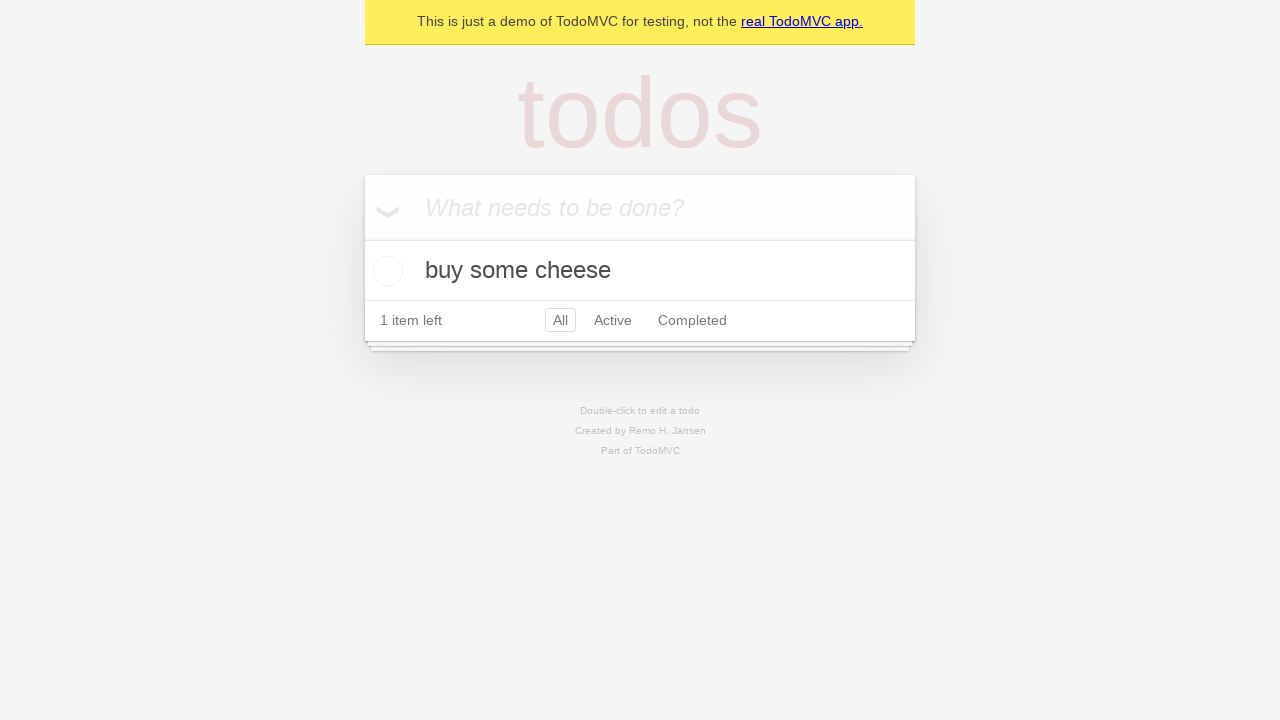

Filled todo input with 'feed the cat' on internal:attr=[placeholder="What needs to be done?"i]
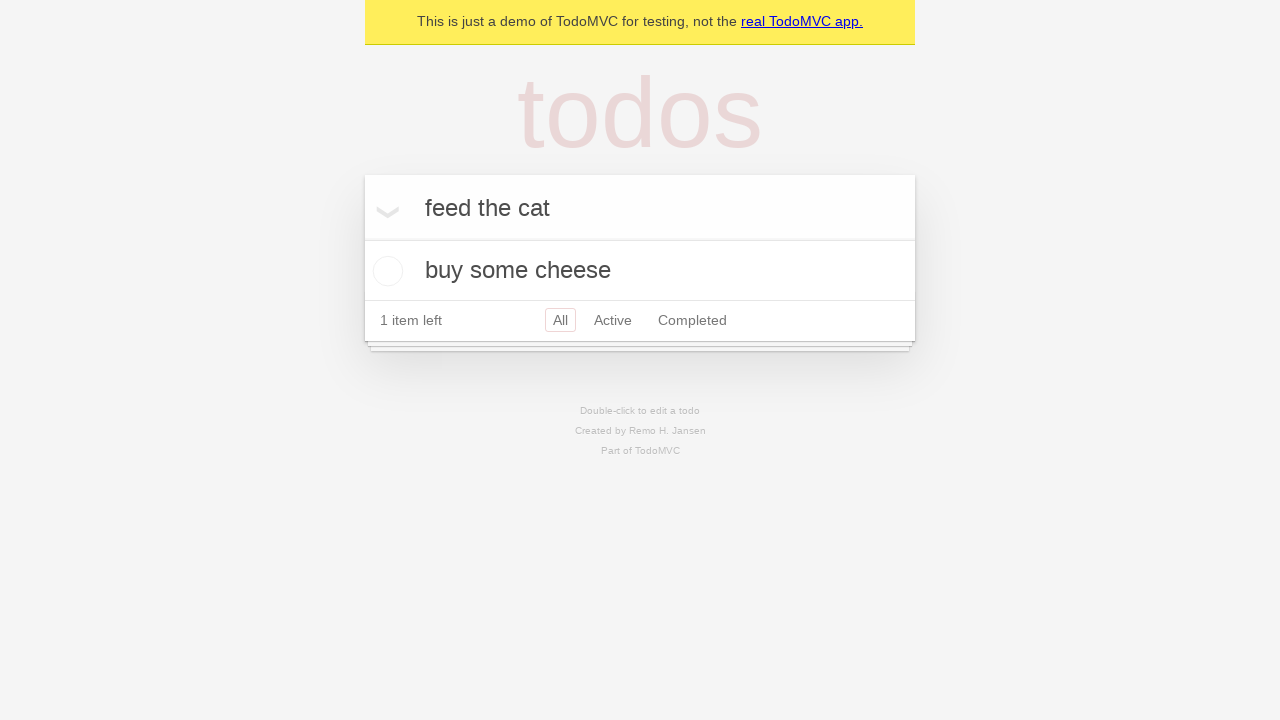

Pressed Enter to add second todo item on internal:attr=[placeholder="What needs to be done?"i]
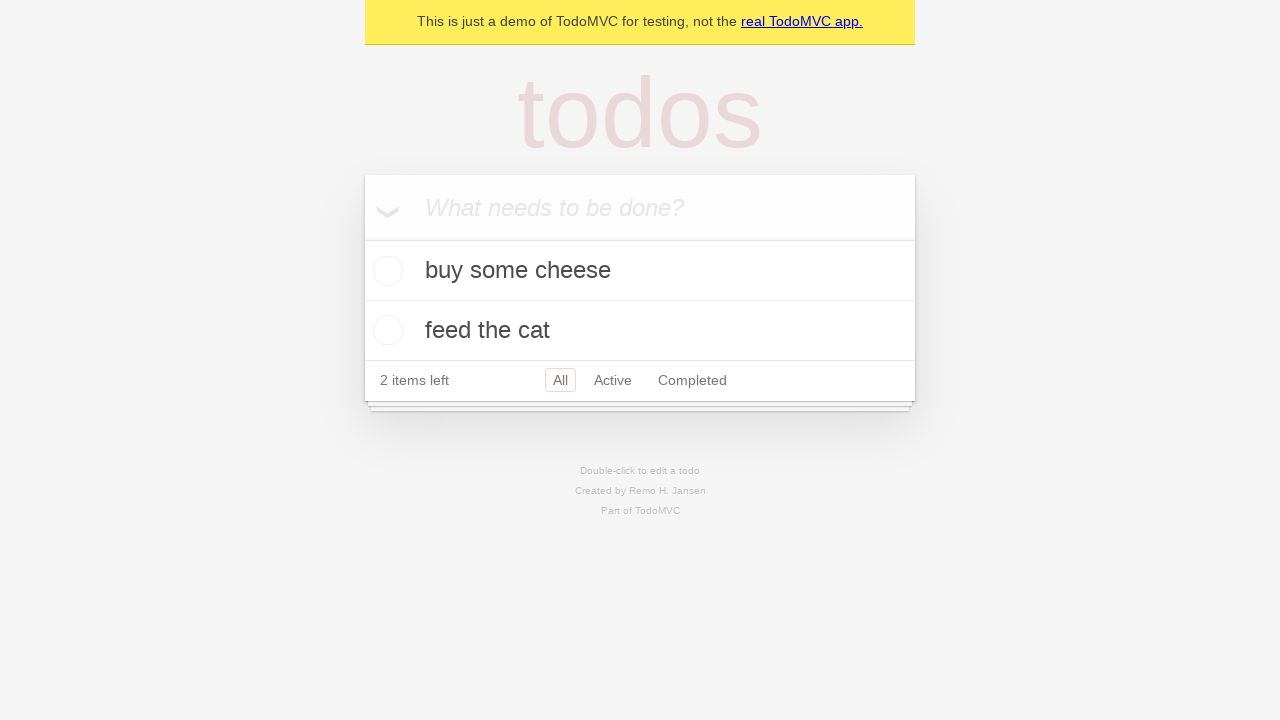

Filled todo input with 'book a doctors appointment' on internal:attr=[placeholder="What needs to be done?"i]
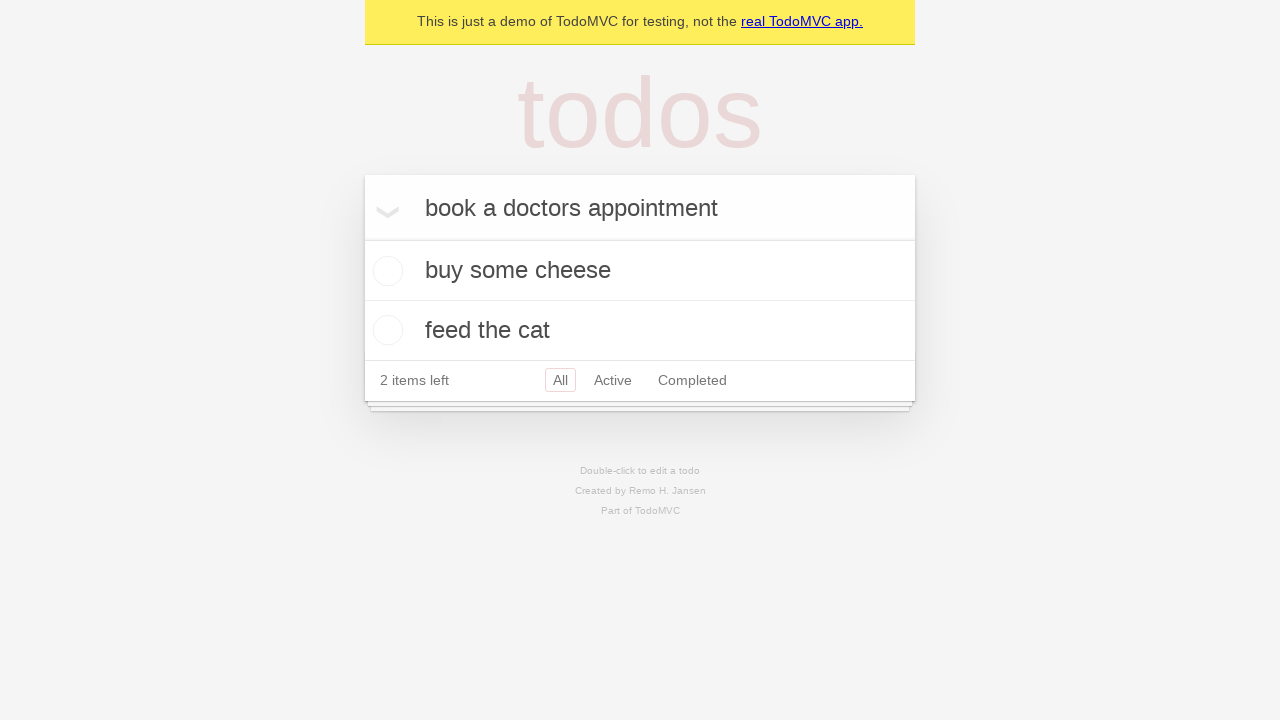

Pressed Enter to add third todo item on internal:attr=[placeholder="What needs to be done?"i]
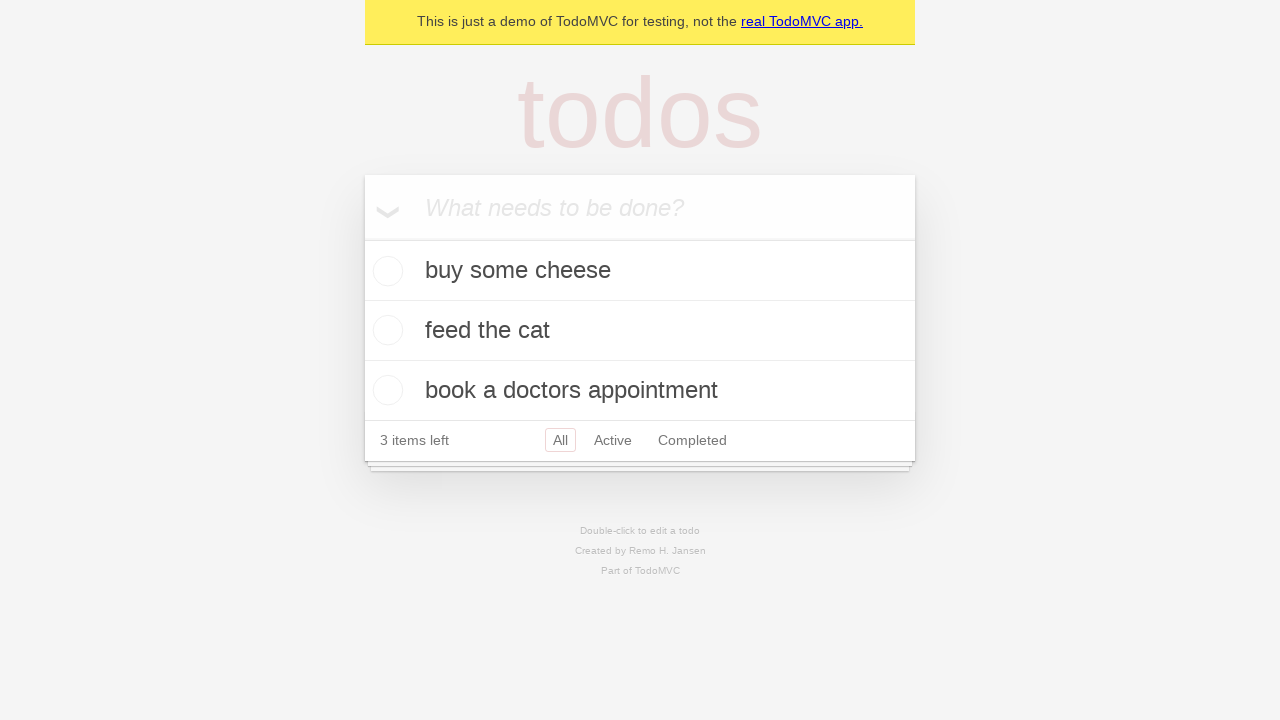

Checked 'Mark all as complete' checkbox to complete all todo items at (362, 238) on internal:label="Mark all as complete"i
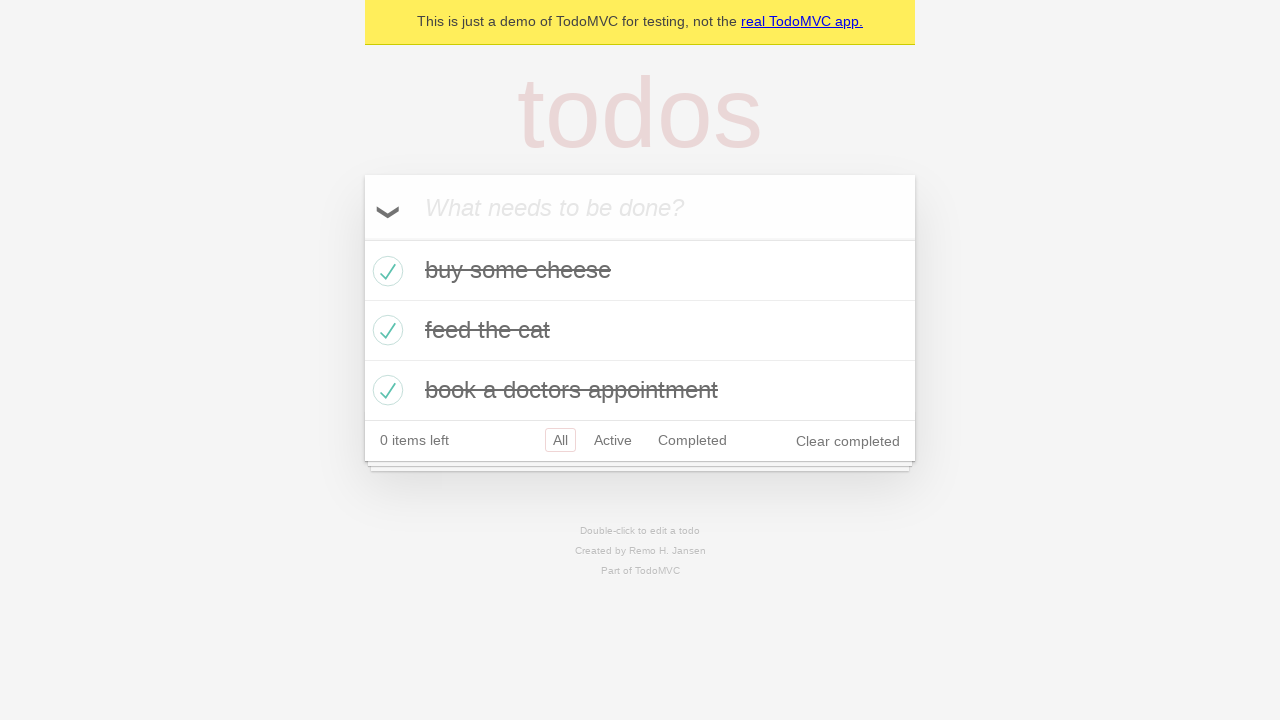

Waited for all todo items to be marked as completed
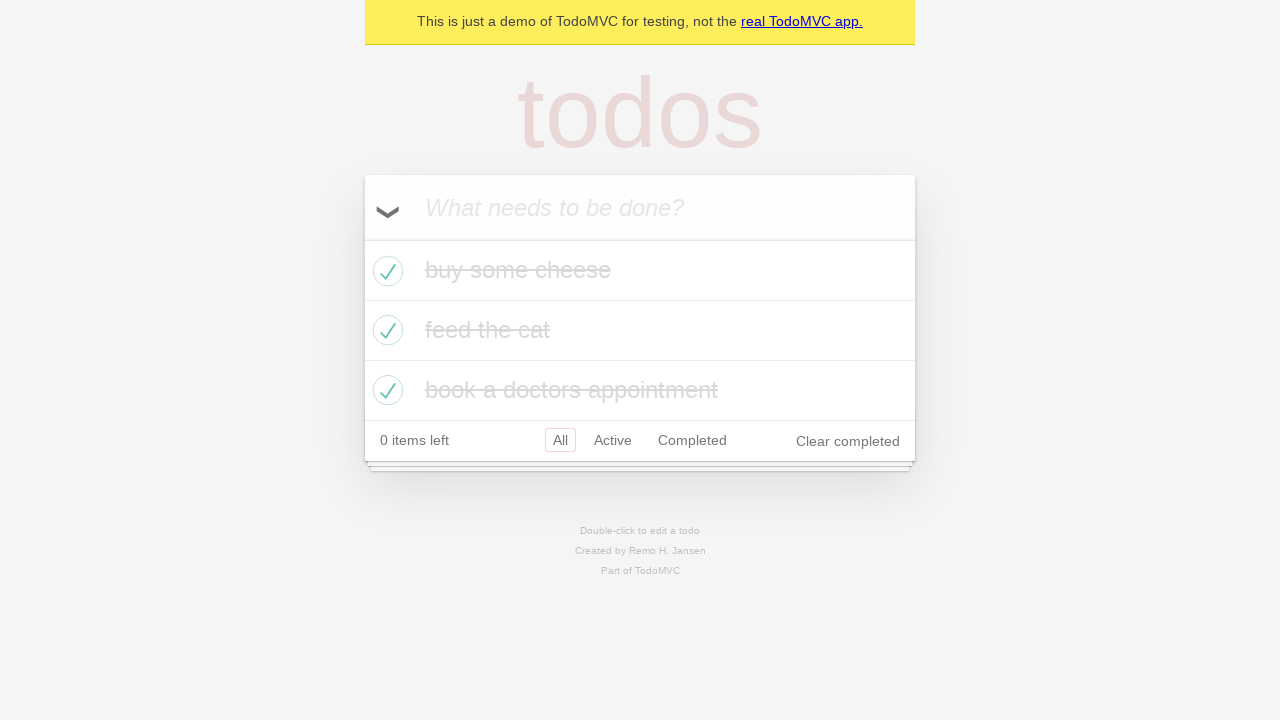

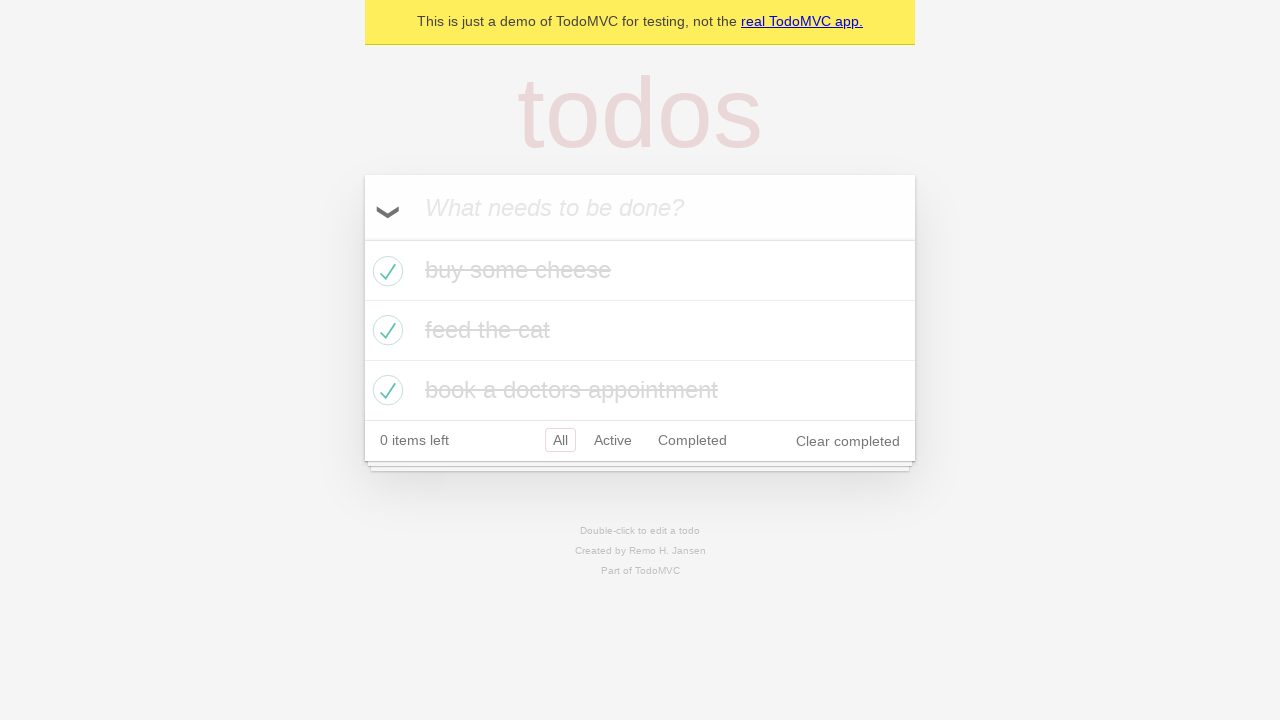